Tests that edits are cancelled when pressing Escape key

Starting URL: https://demo.playwright.dev/todomvc

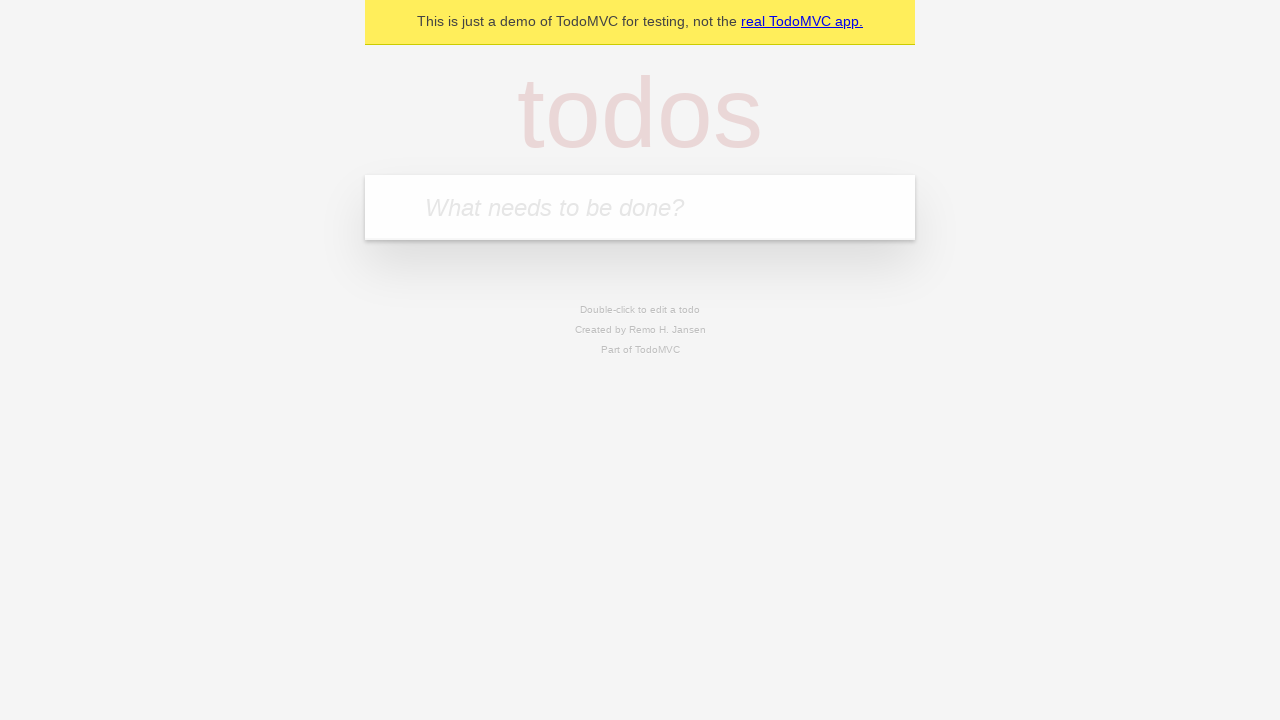

Filled first todo input with 'buy some cheese' on internal:attr=[placeholder="What needs to be done?"i]
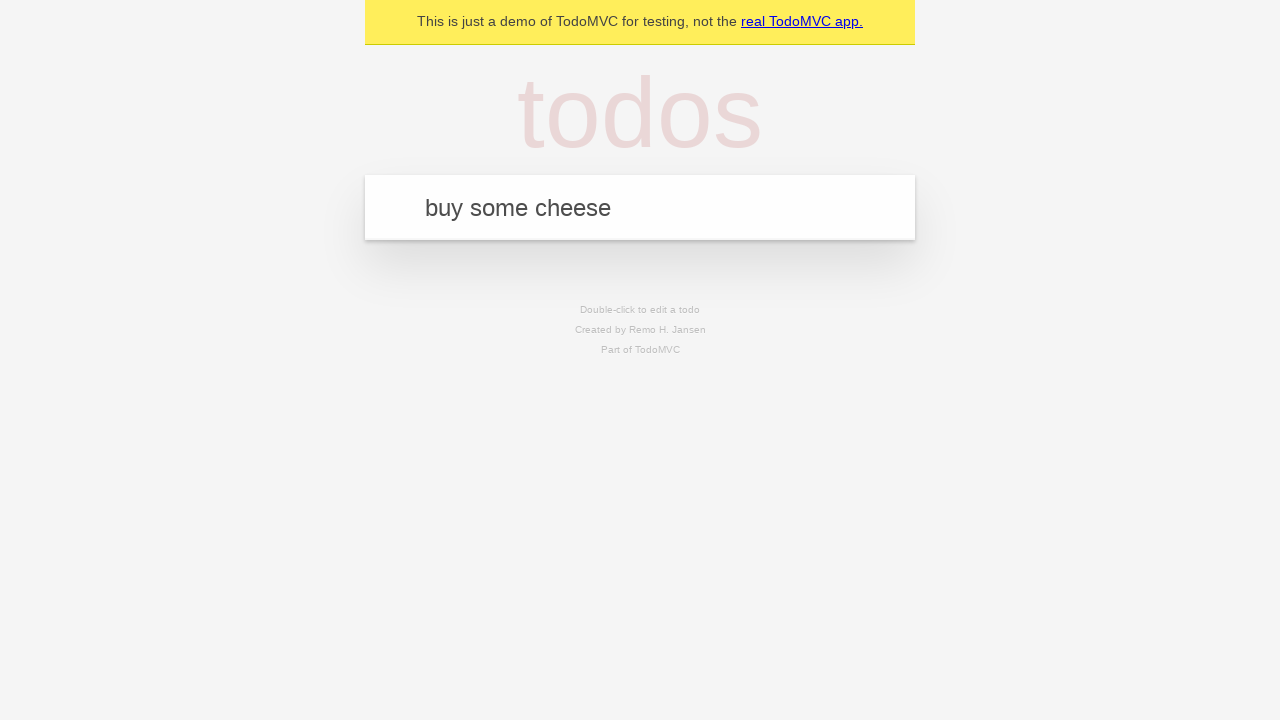

Pressed Enter to add first todo on internal:attr=[placeholder="What needs to be done?"i]
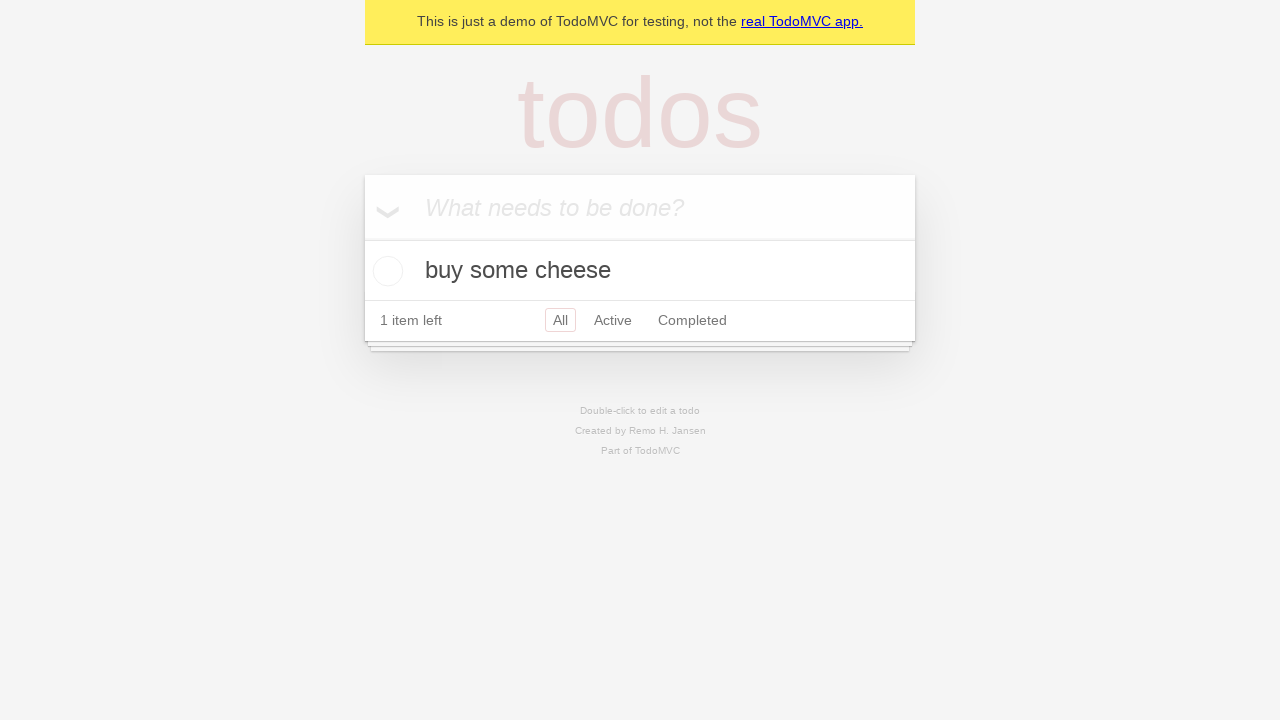

Filled second todo input with 'feed the cat' on internal:attr=[placeholder="What needs to be done?"i]
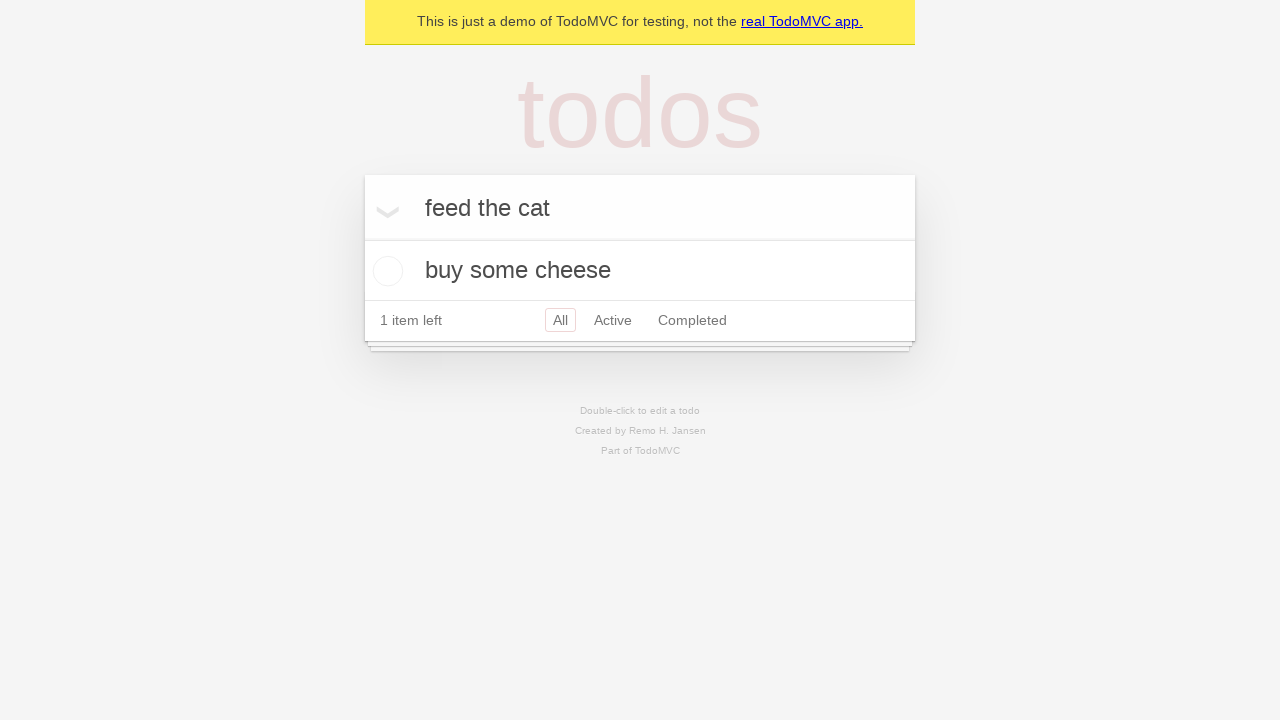

Pressed Enter to add second todo on internal:attr=[placeholder="What needs to be done?"i]
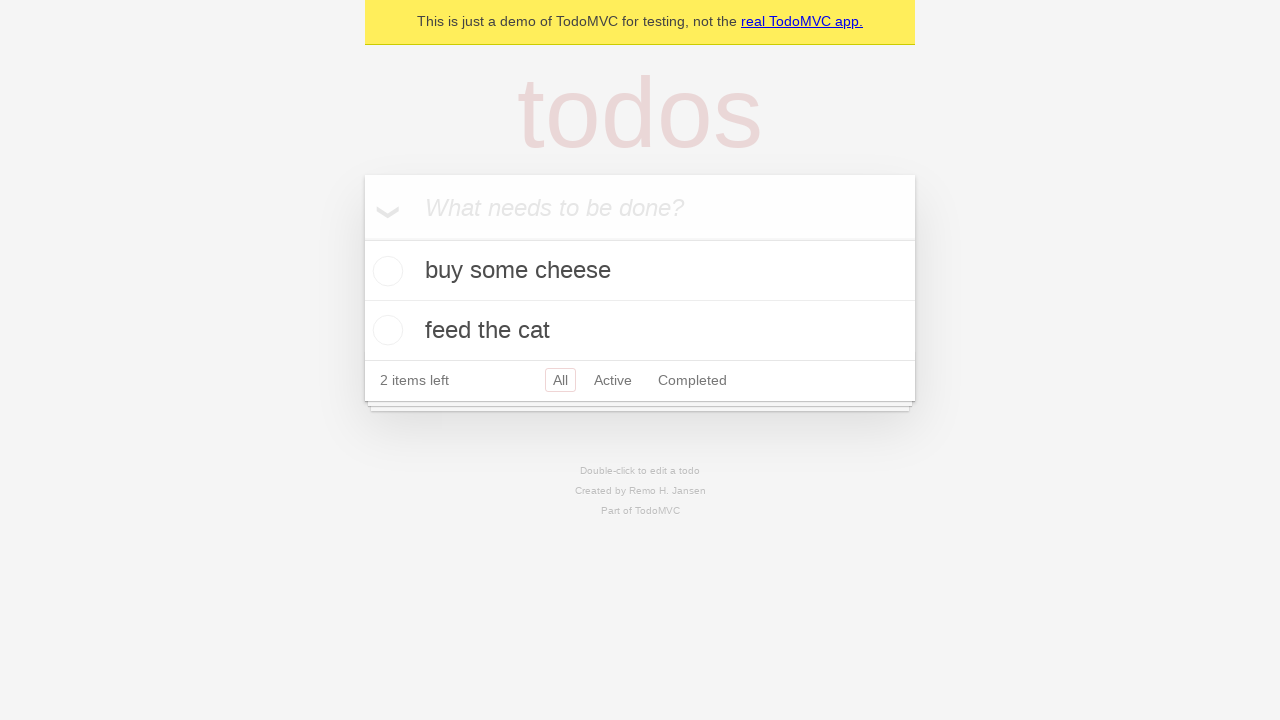

Filled third todo input with 'book a doctors appointment' on internal:attr=[placeholder="What needs to be done?"i]
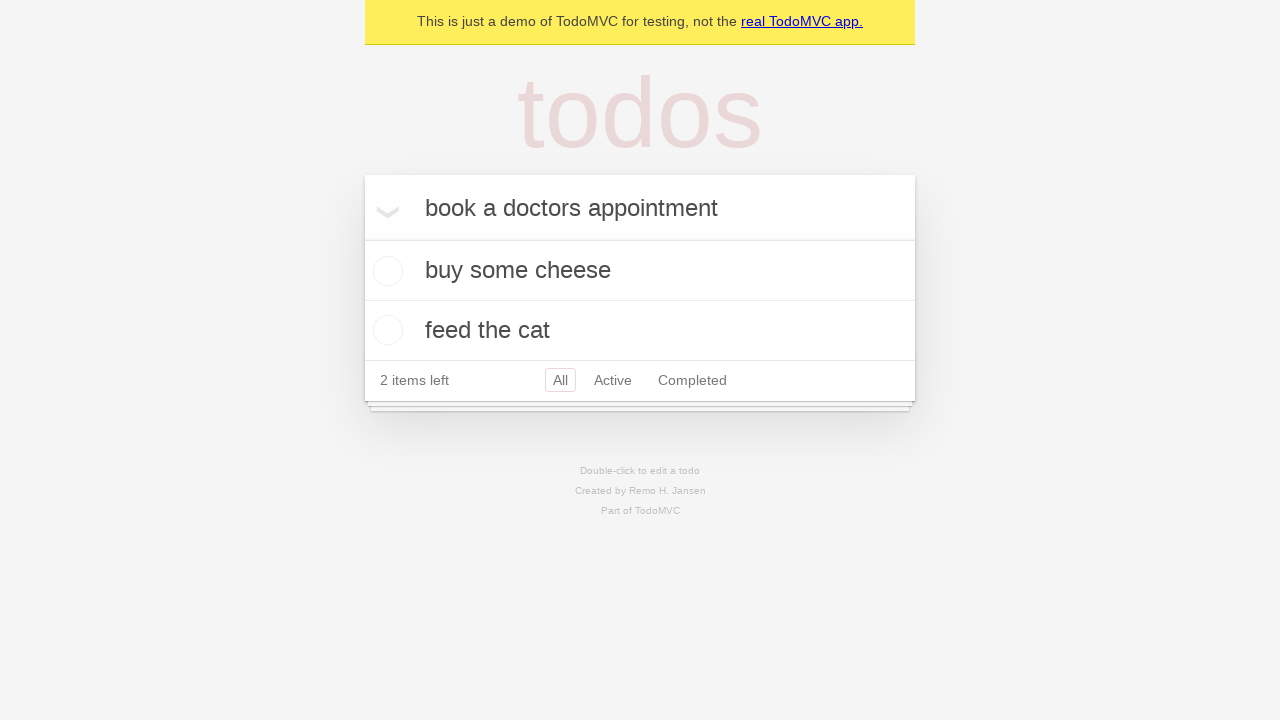

Pressed Enter to add third todo on internal:attr=[placeholder="What needs to be done?"i]
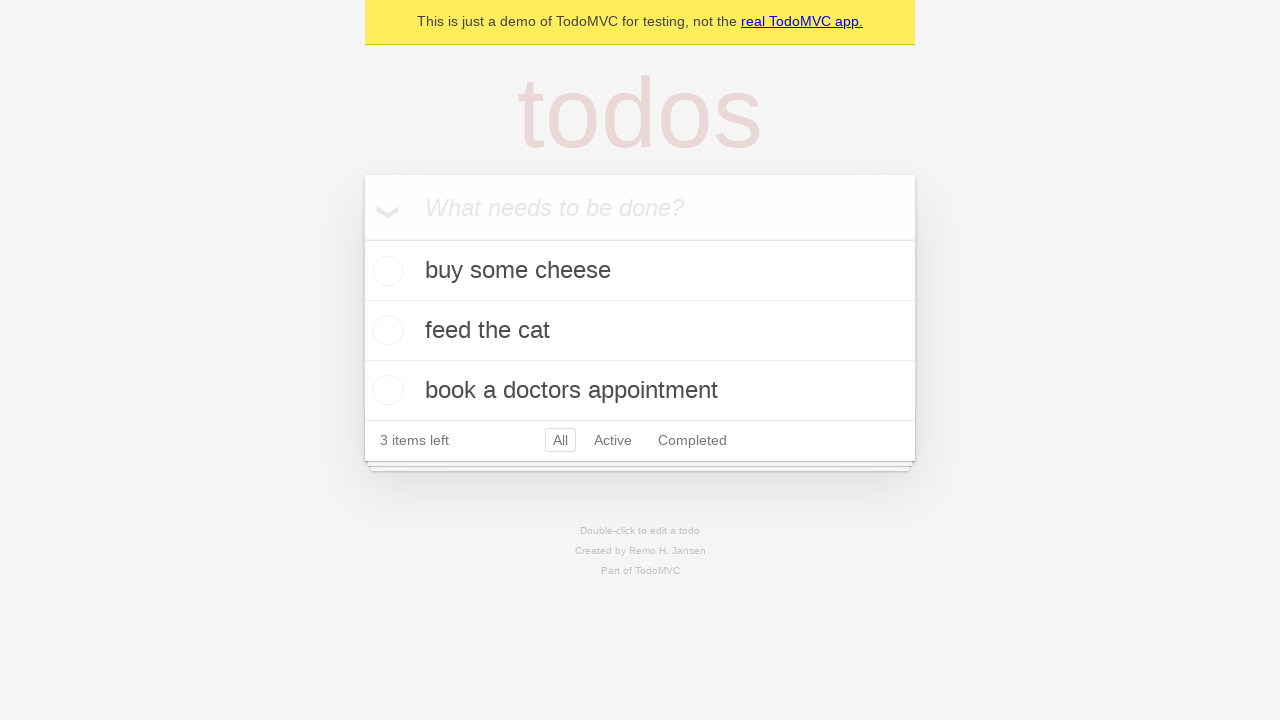

Double-clicked second todo to enter edit mode at (640, 331) on internal:testid=[data-testid="todo-item"s] >> nth=1
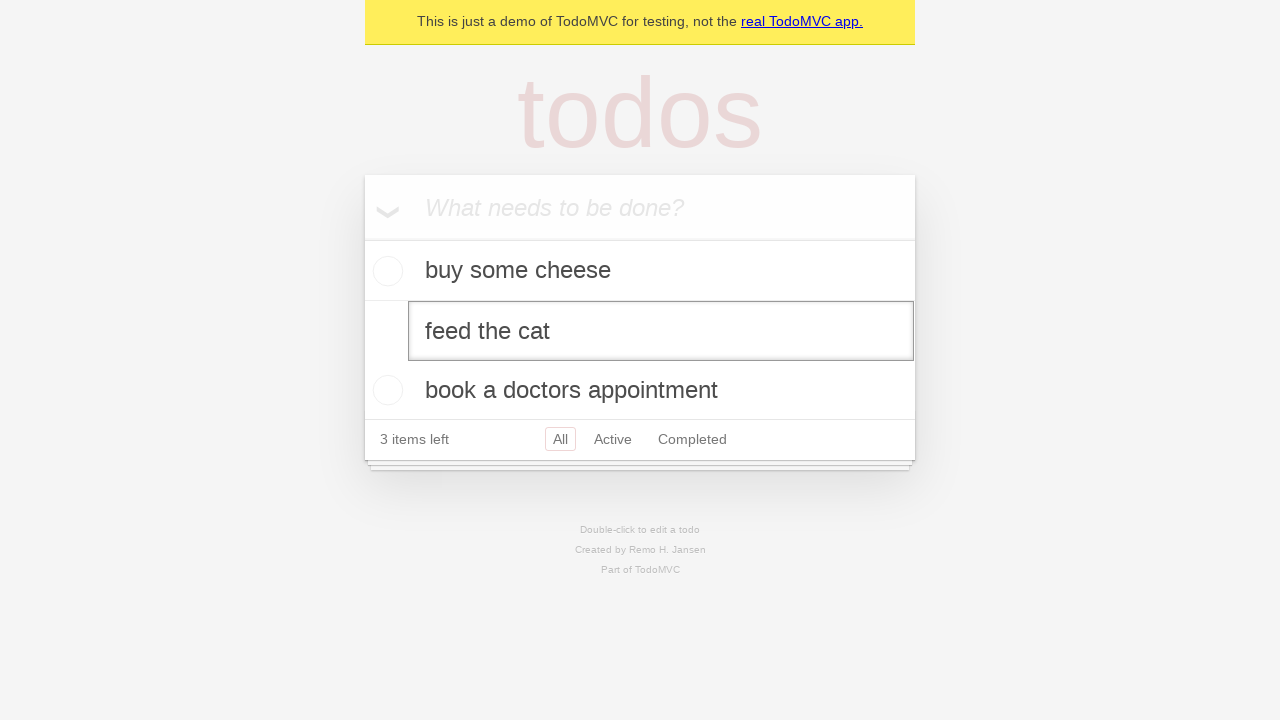

Filled edit field with 'buy some sausages' on internal:testid=[data-testid="todo-item"s] >> nth=1 >> internal:role=textbox[nam
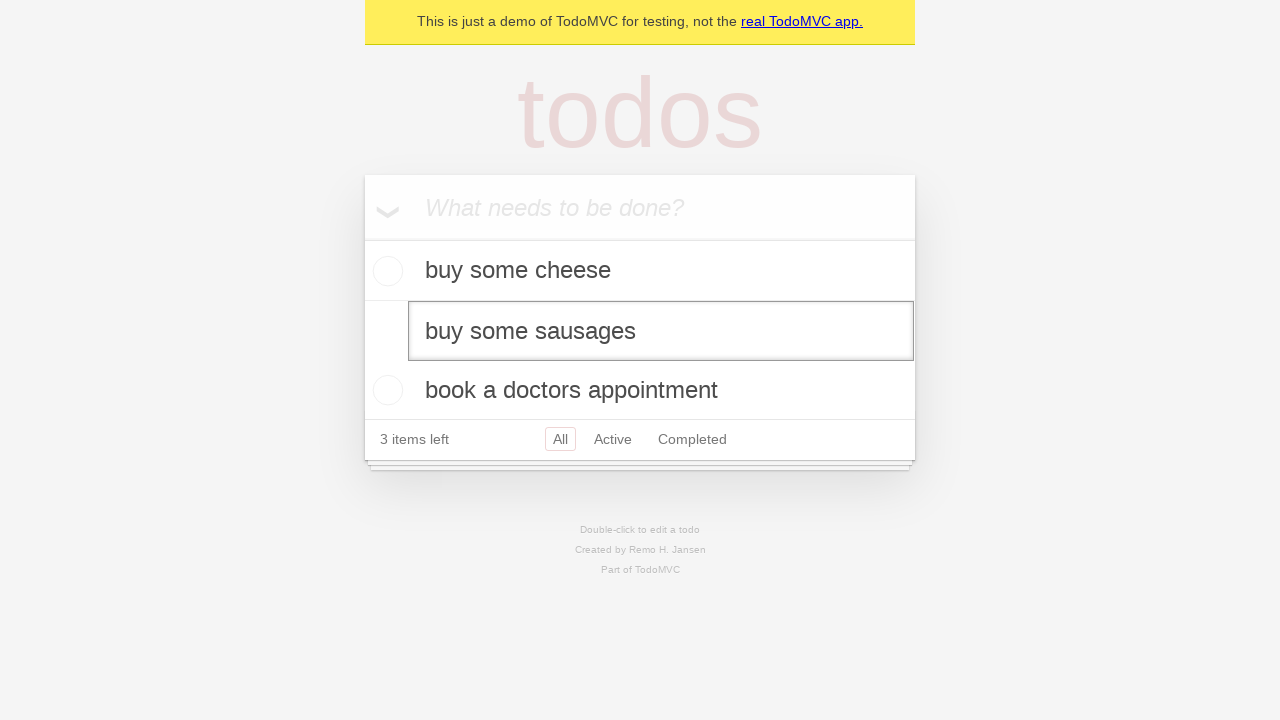

Pressed Escape to cancel todo edit on internal:testid=[data-testid="todo-item"s] >> nth=1 >> internal:role=textbox[nam
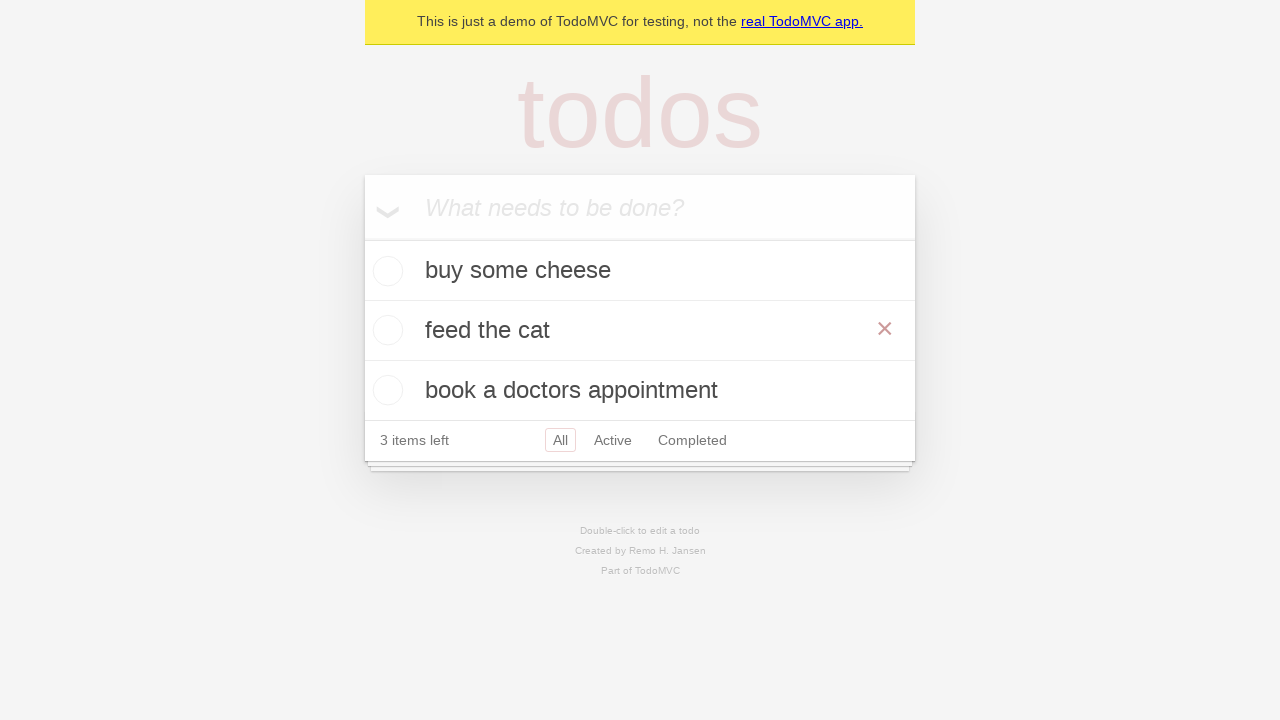

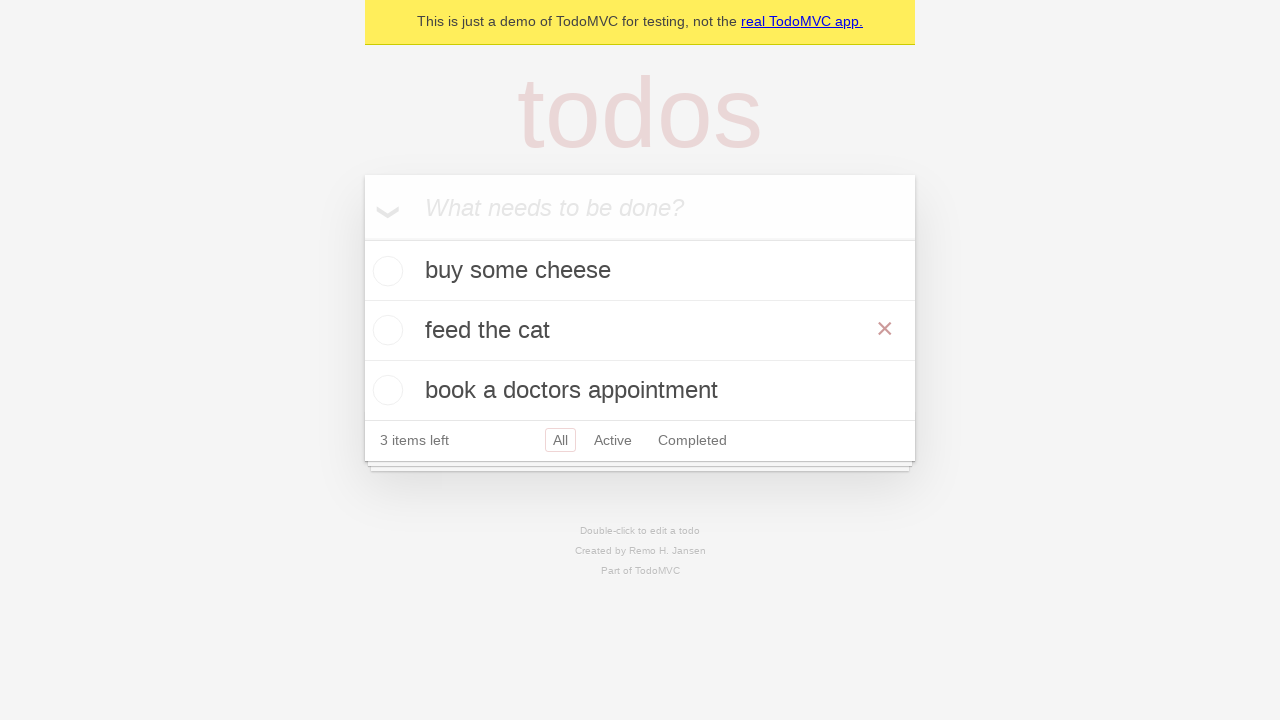